Navigates to Iowa Mesh network map at specific coordinates and closes a welcome/info popup if it appears, then waits for the map to be fully loaded.

Starting URL: https://meshmap.iowamesh.net/?lat=41.9953615365105&lng=267.2328359397183&zoom=9

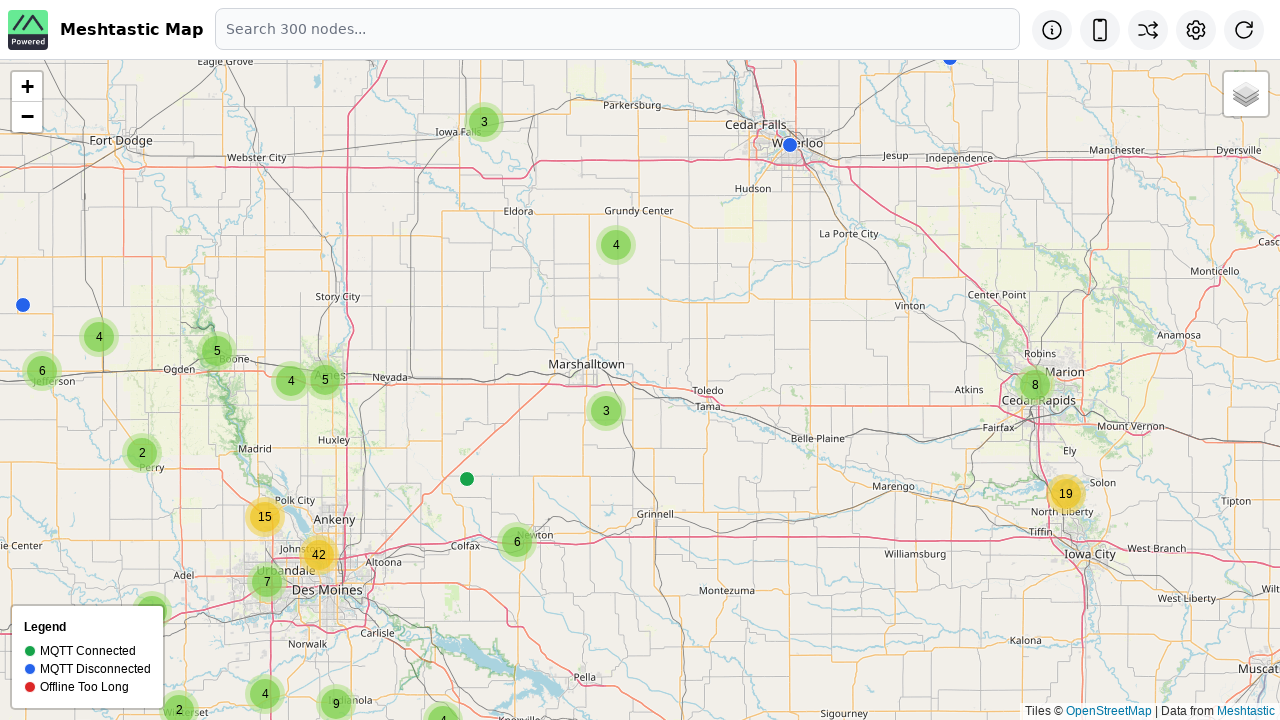

Navigated to Iowa Mesh network map at specified coordinates (lat=41.9953615365105, lng=267.2328359397183, zoom=9)
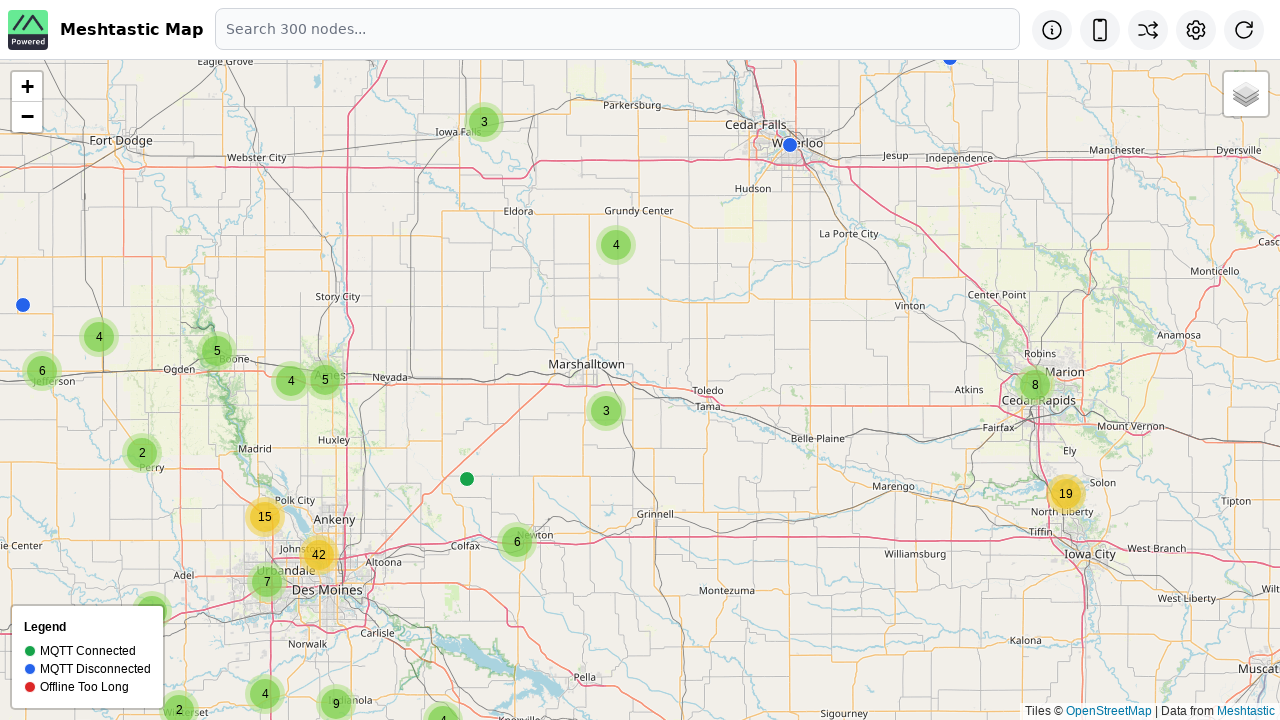

Page loaded - network idle state reached
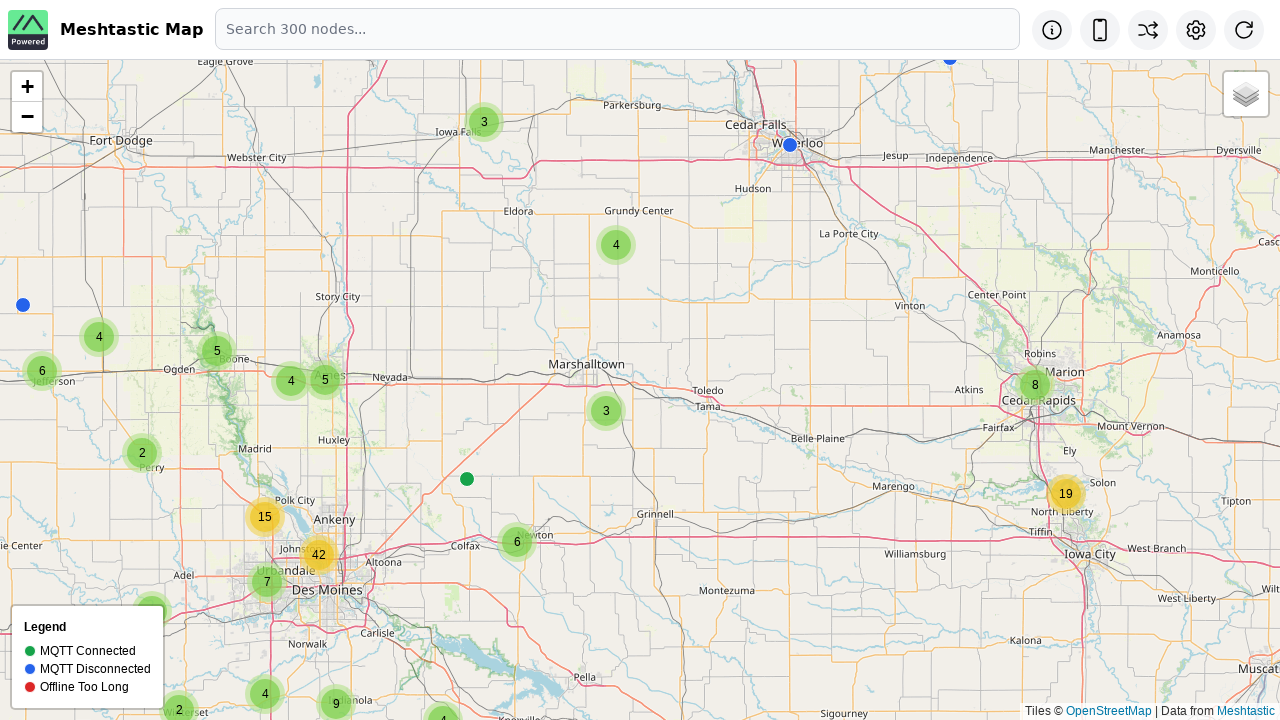

No popup found or popup close attempt failed - continuing
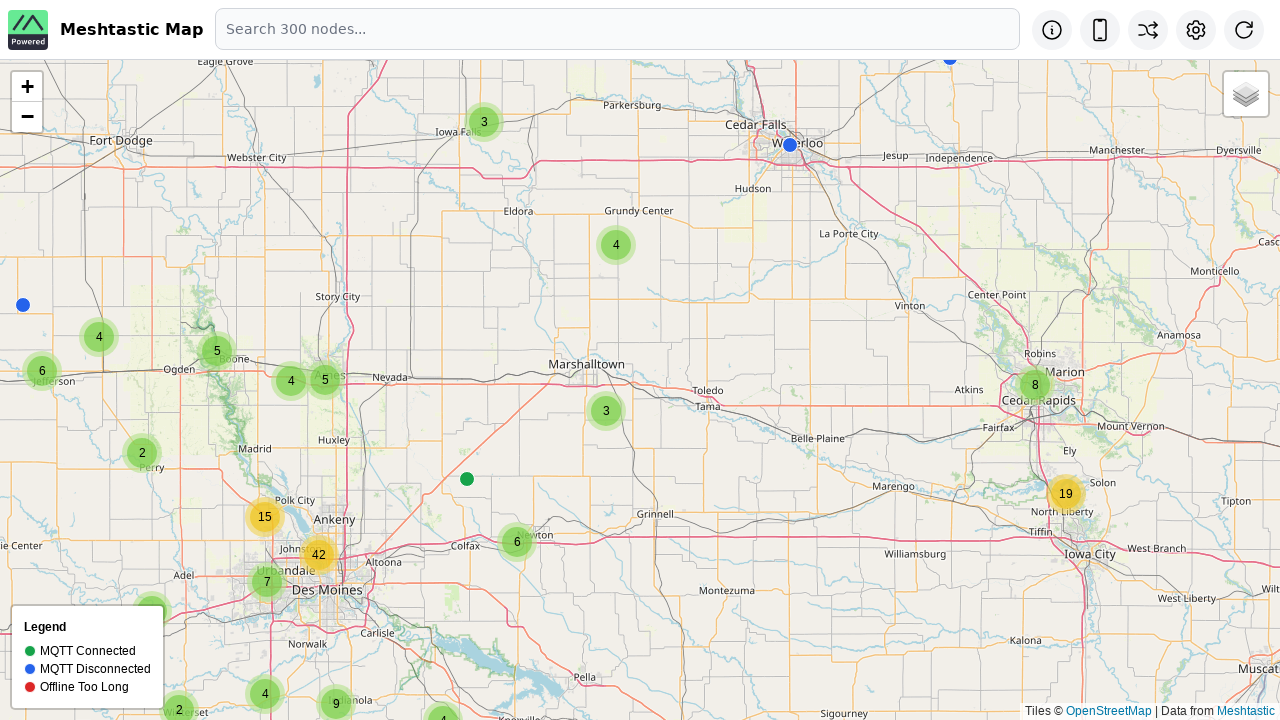

Waited for map to be fully rendered
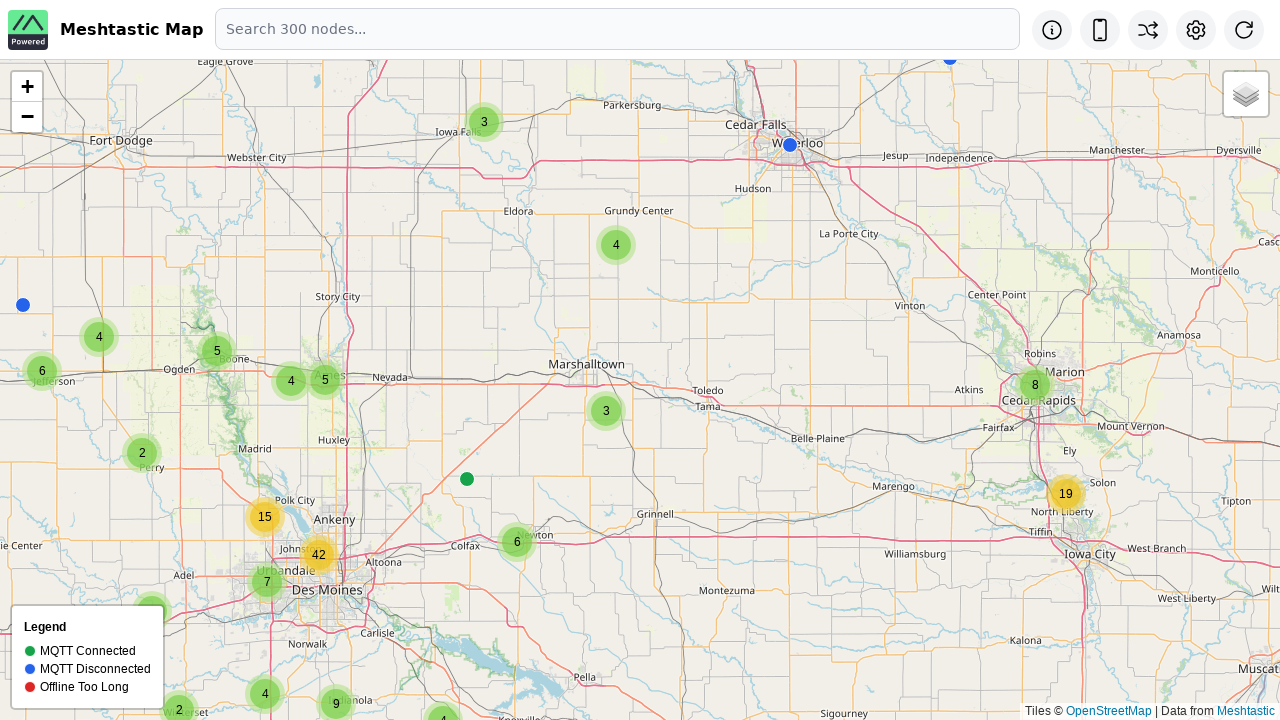

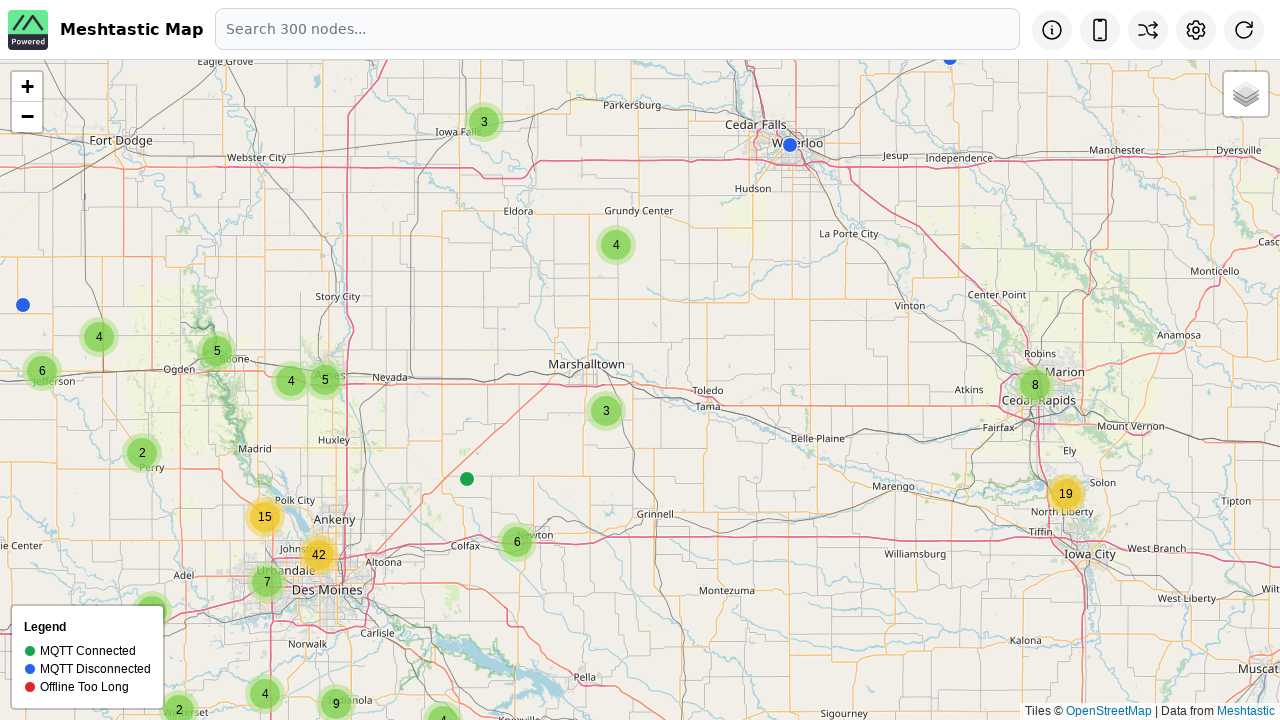